Tests clicking a demo site link that opens a new window/tab and switches to it

Starting URL: https://www.toolsqa.com/selenium-training/

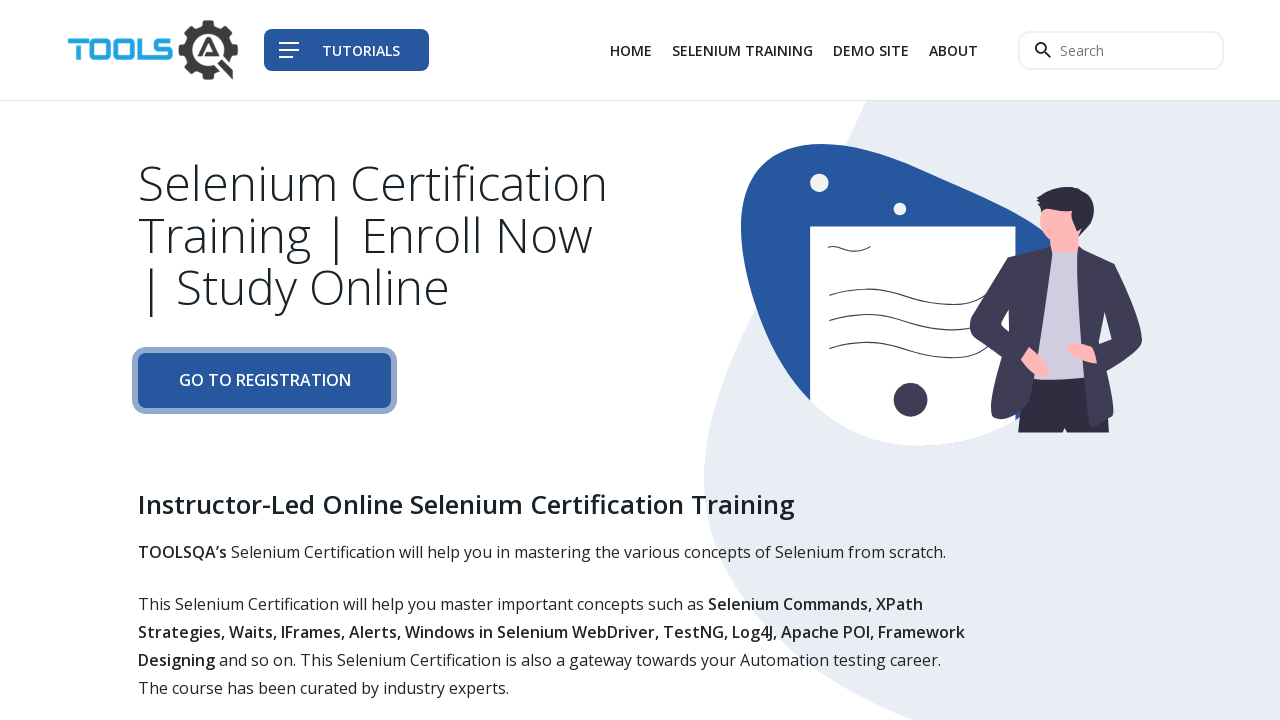

Clicked demo site link (3rd navigation item) which opens a new window/tab at (871, 50) on div.col-auto li:nth-child(3) a
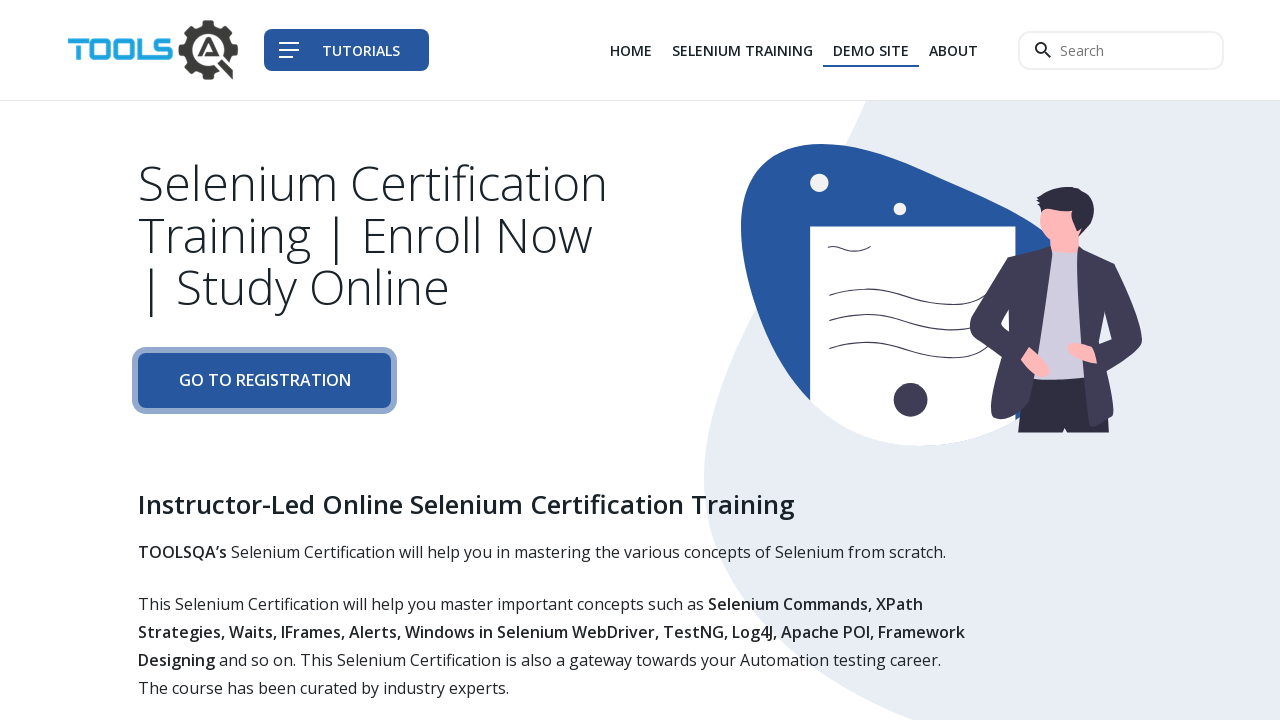

Captured new page/tab that was opened
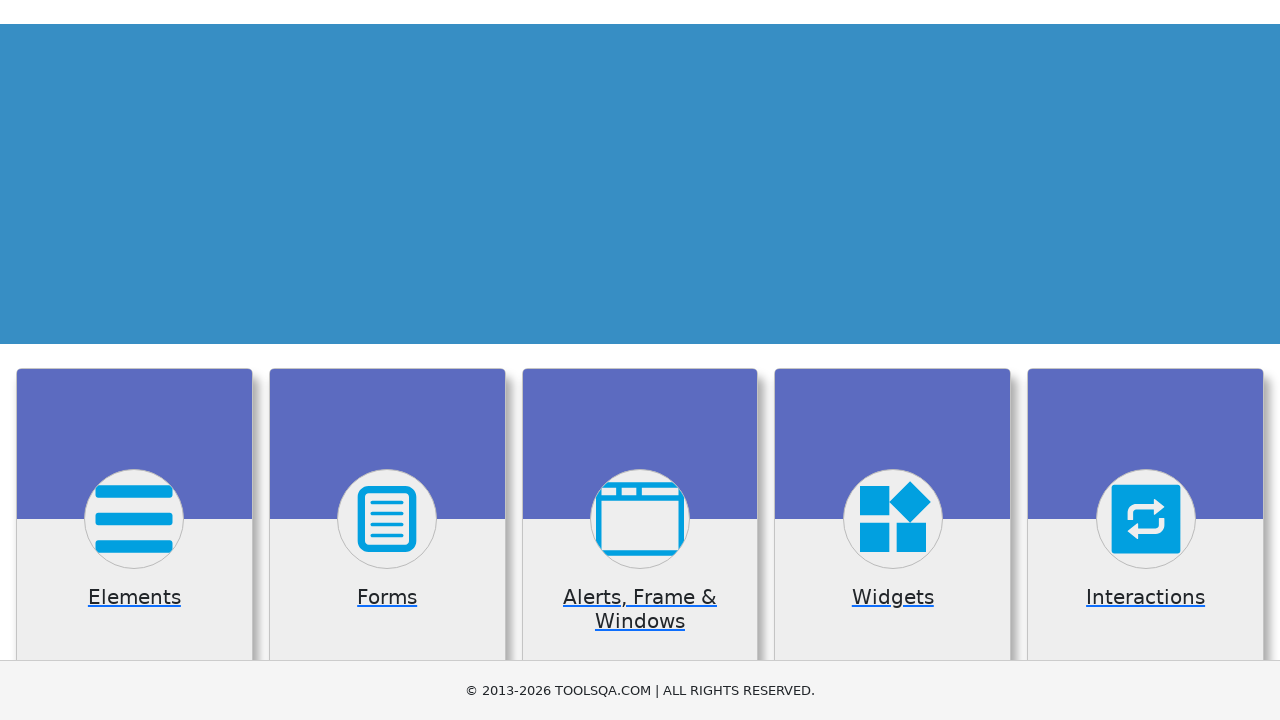

New page finished loading
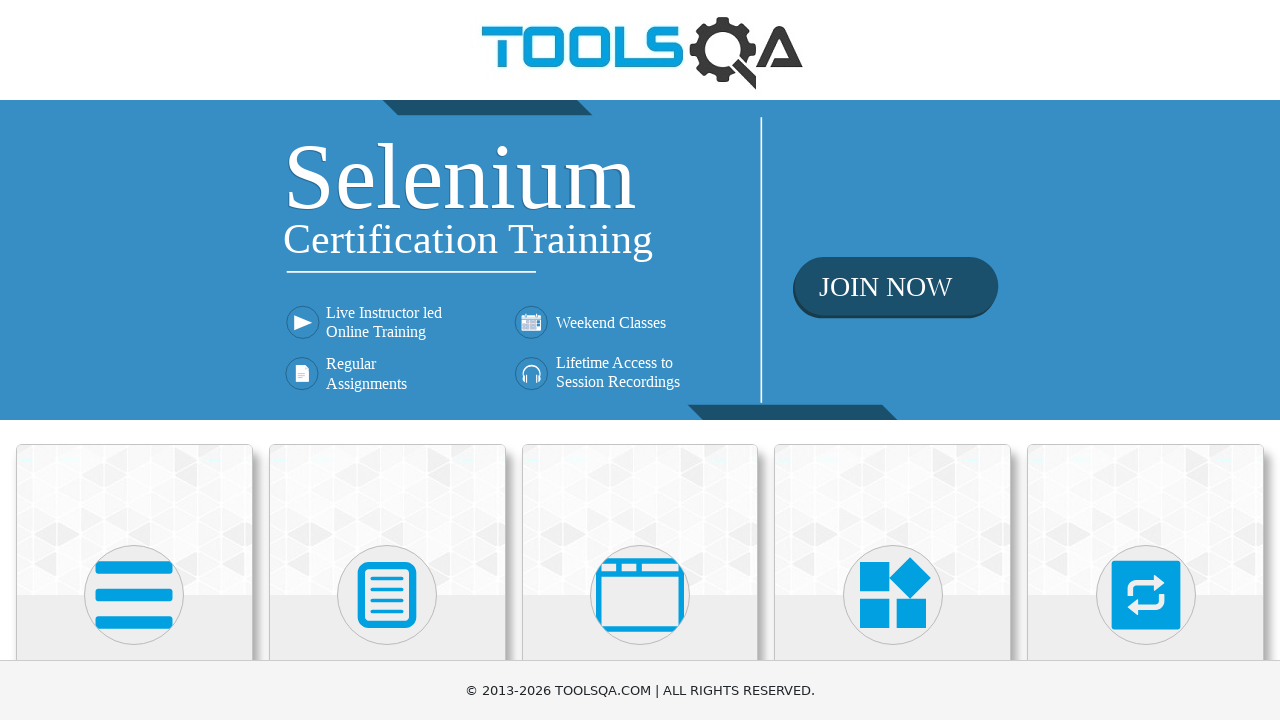

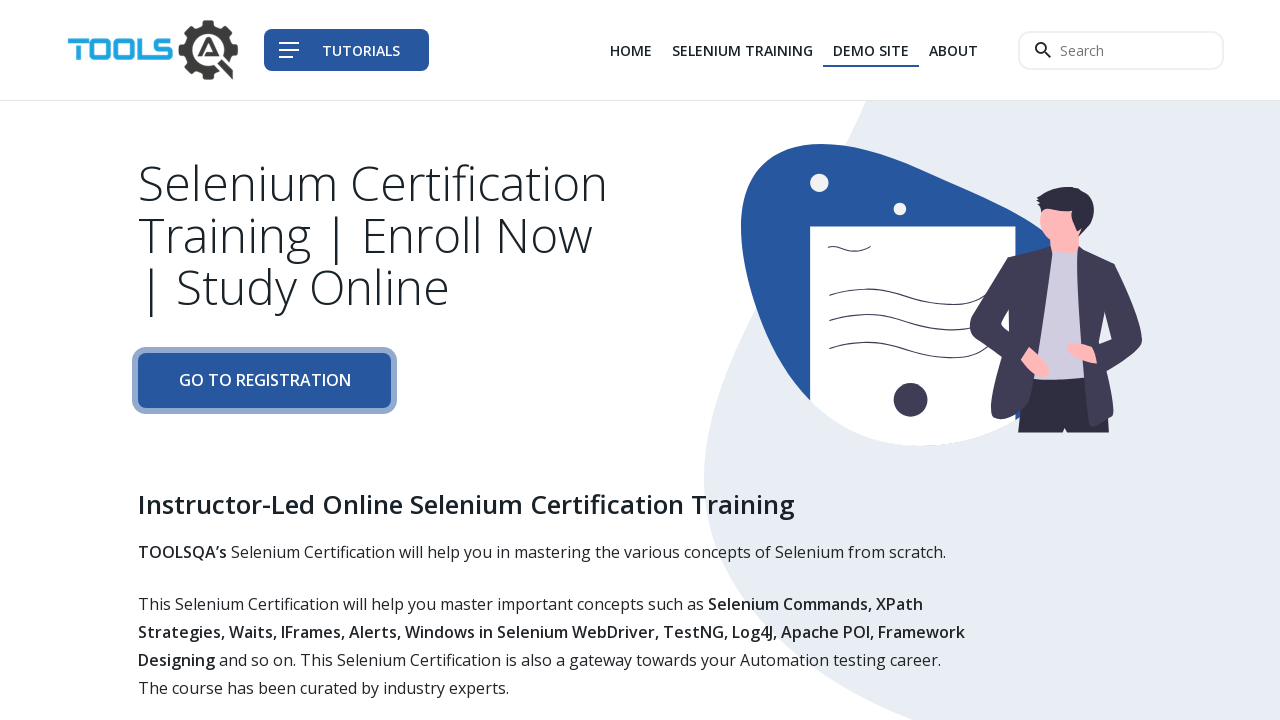